Tests complete shopping flow: search products, add to cart, proceed to checkout, apply promo code, and place order

Starting URL: https://rahulshettyacademy.com/seleniumPractise/#/

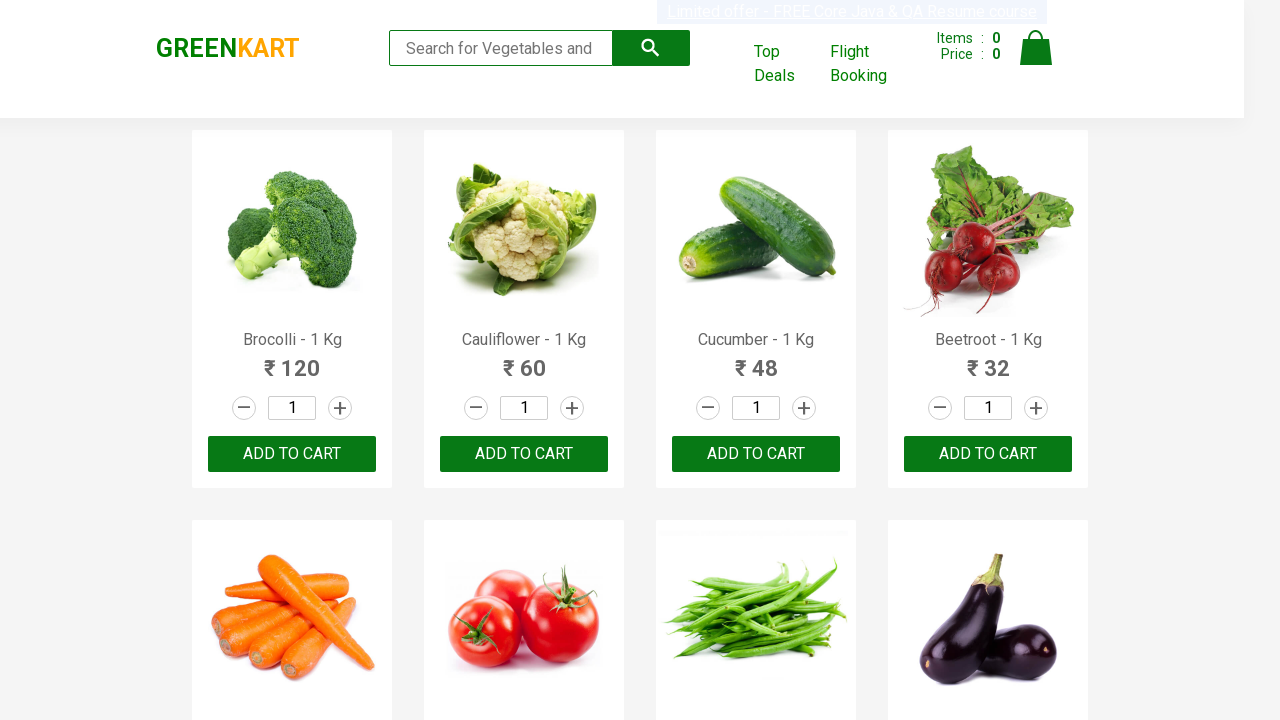

Set viewport to 1300x700
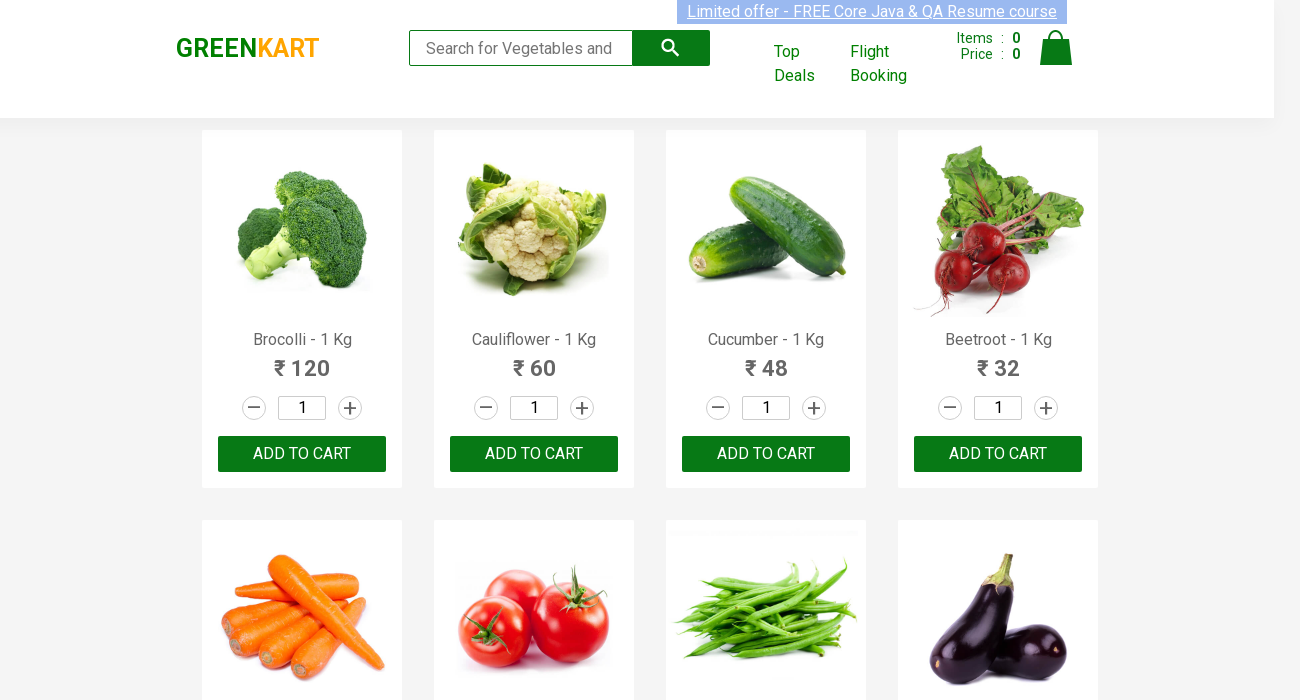

Filled search box with 'ap' on .search-keyword
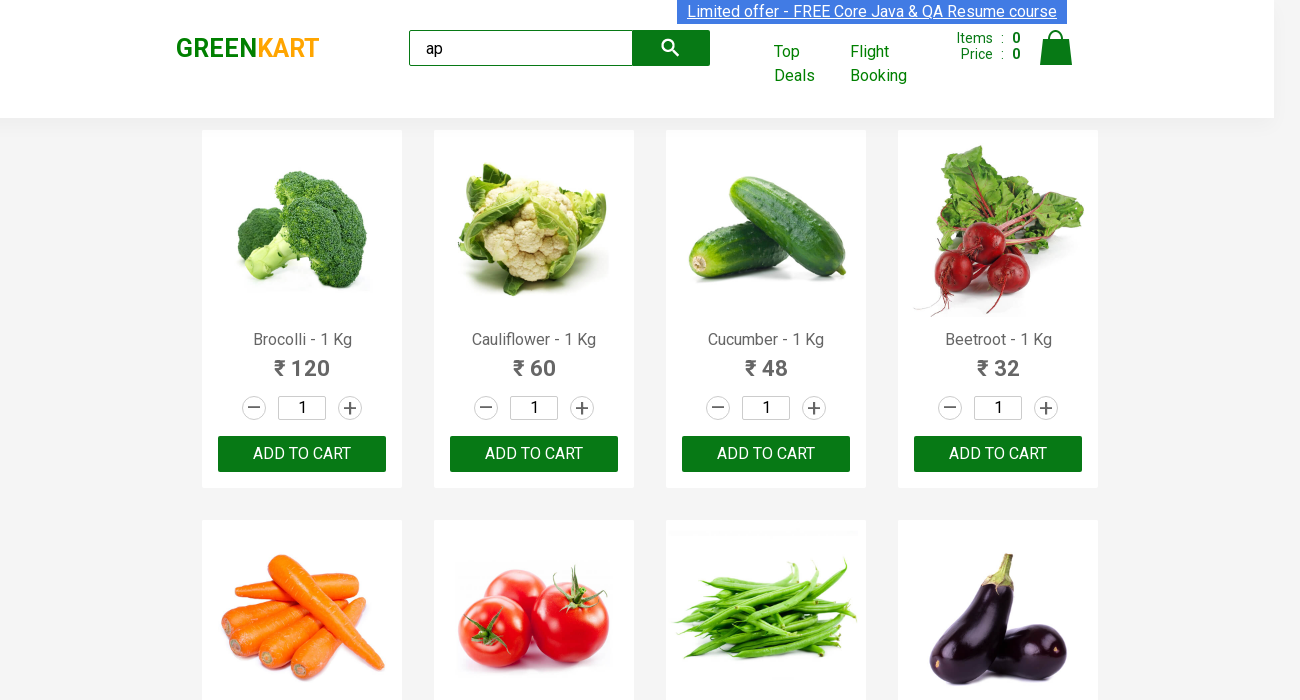

Waited 2 seconds for products to filter
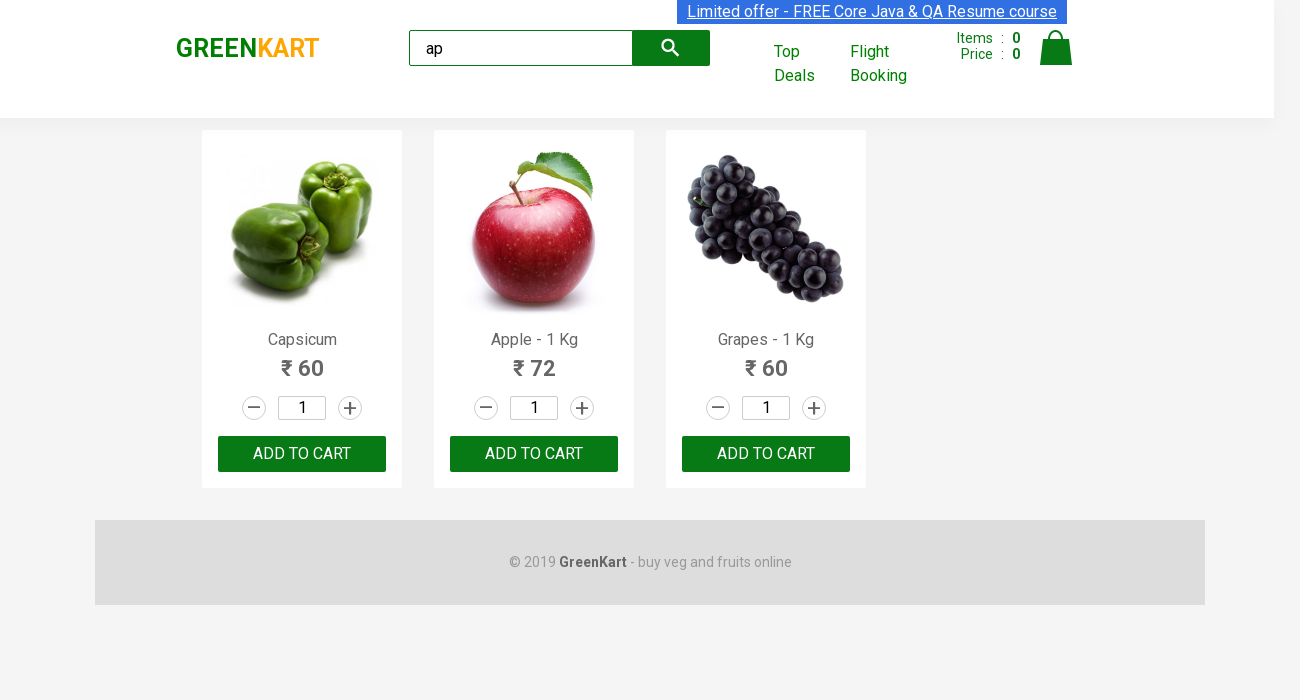

Located 3 products on the page
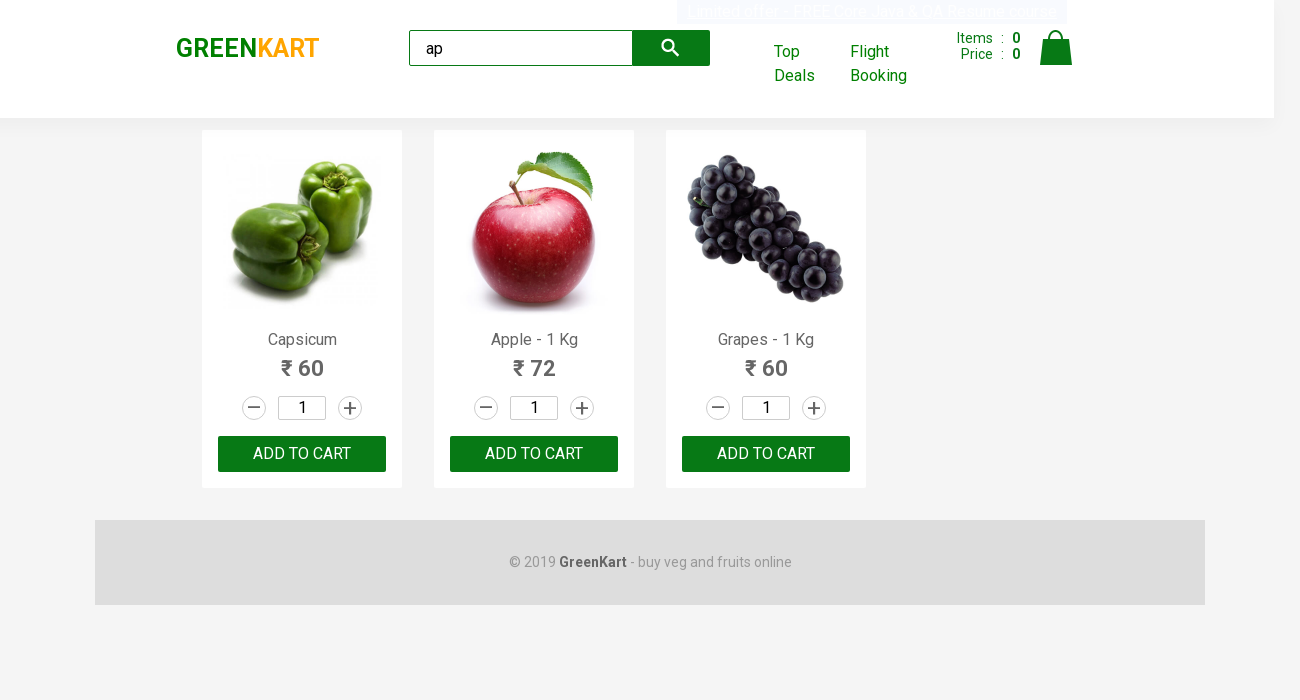

Added product 'Apple - 1 Kg' to cart at (534, 454) on .products .product >> nth=1 >> button
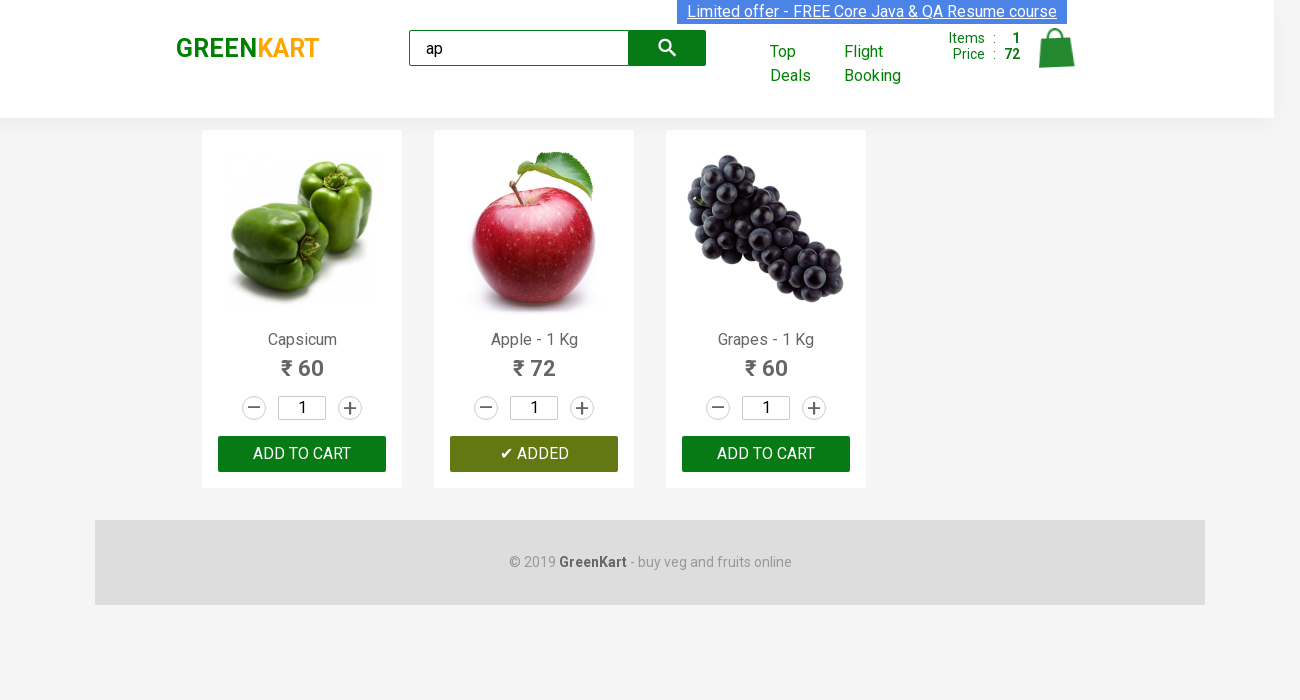

Clicked on cart icon at (1056, 48) on [src="https://rahulshettyacademy.com/seleniumPractise/images/bag.png"]
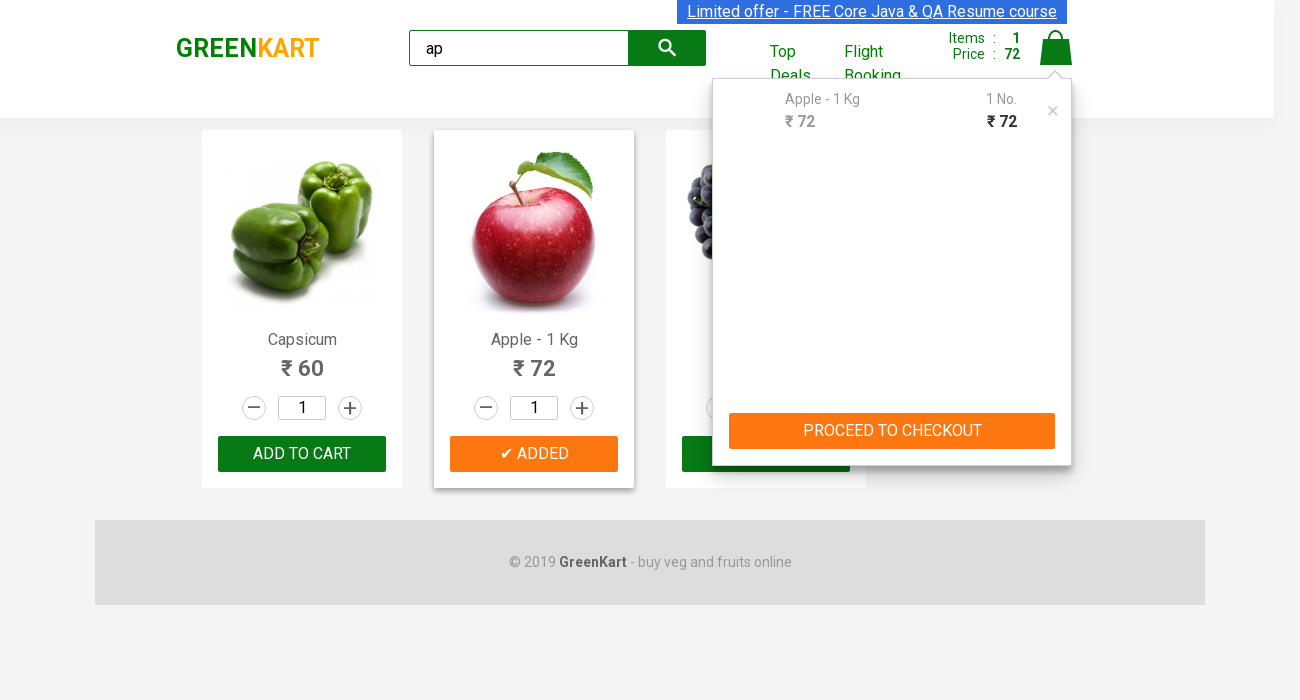

Clicked PROCEED TO CHECKOUT button at (892, 431) on text=PROCEED TO CHECKOUT
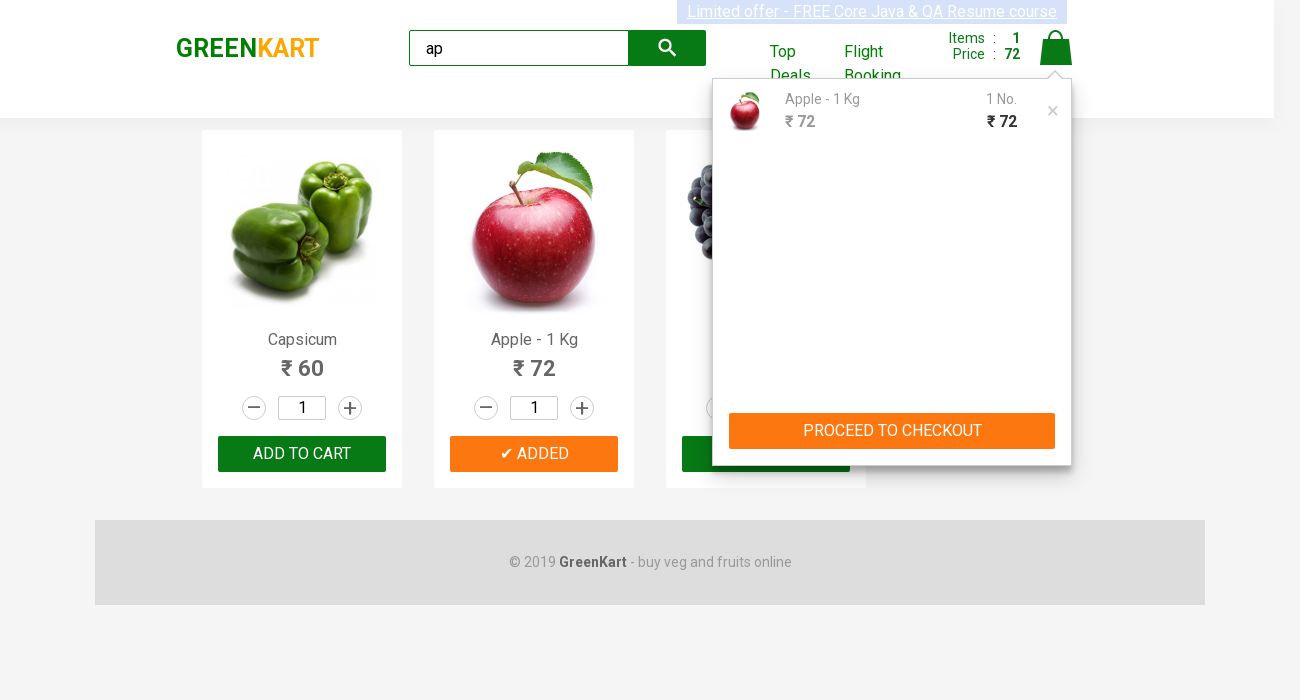

Entered promo code '20%' on .promoCode
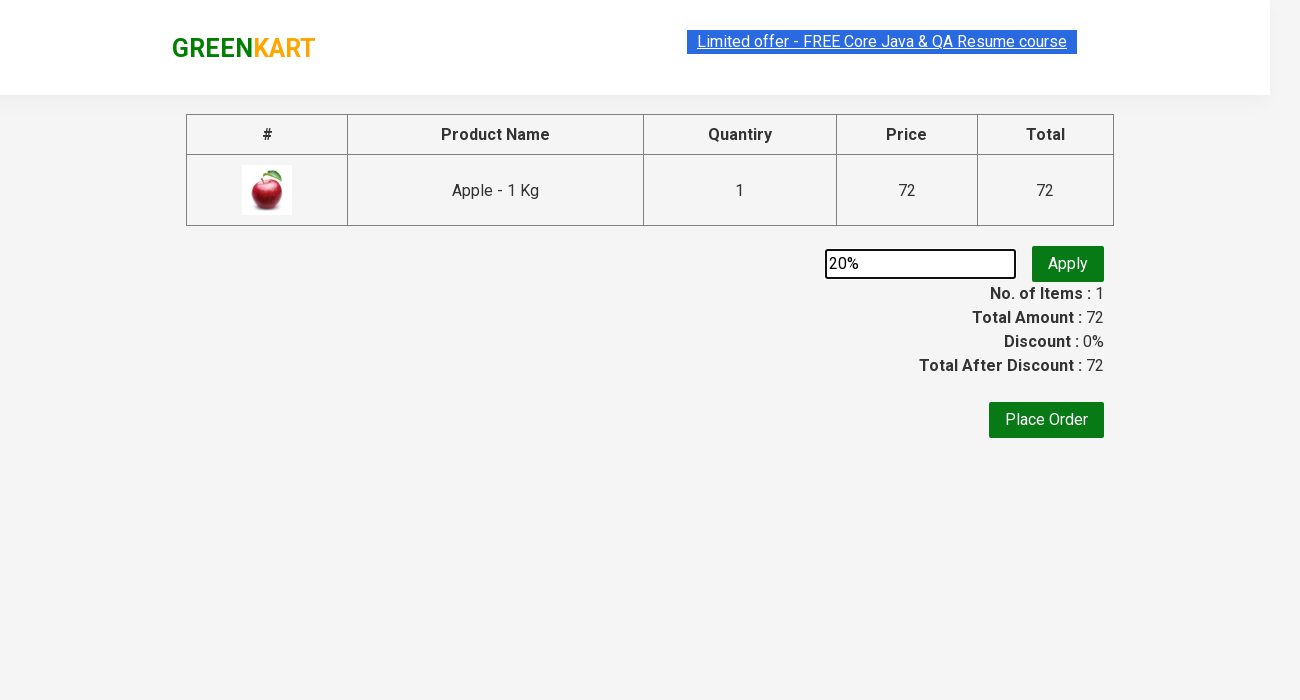

Clicked Apply button for promo code at (1068, 264) on text=Apply
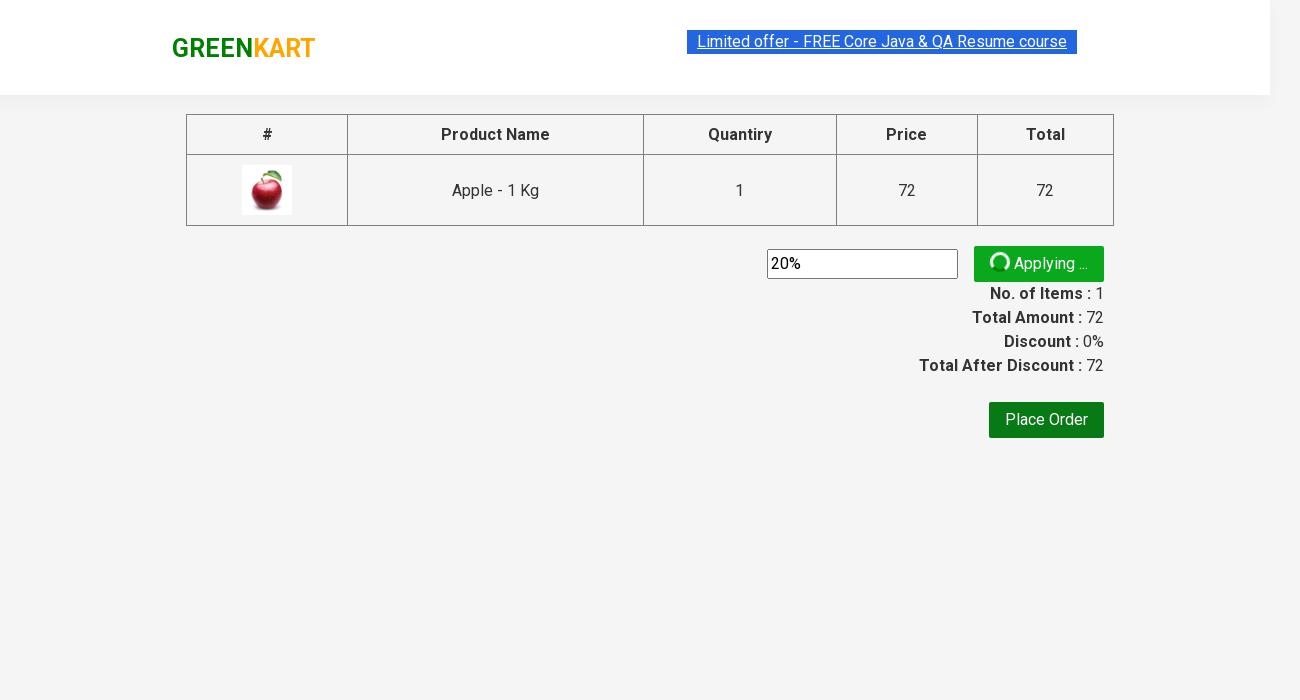

Clicked Place Order button at (1046, 420) on text=Place Order
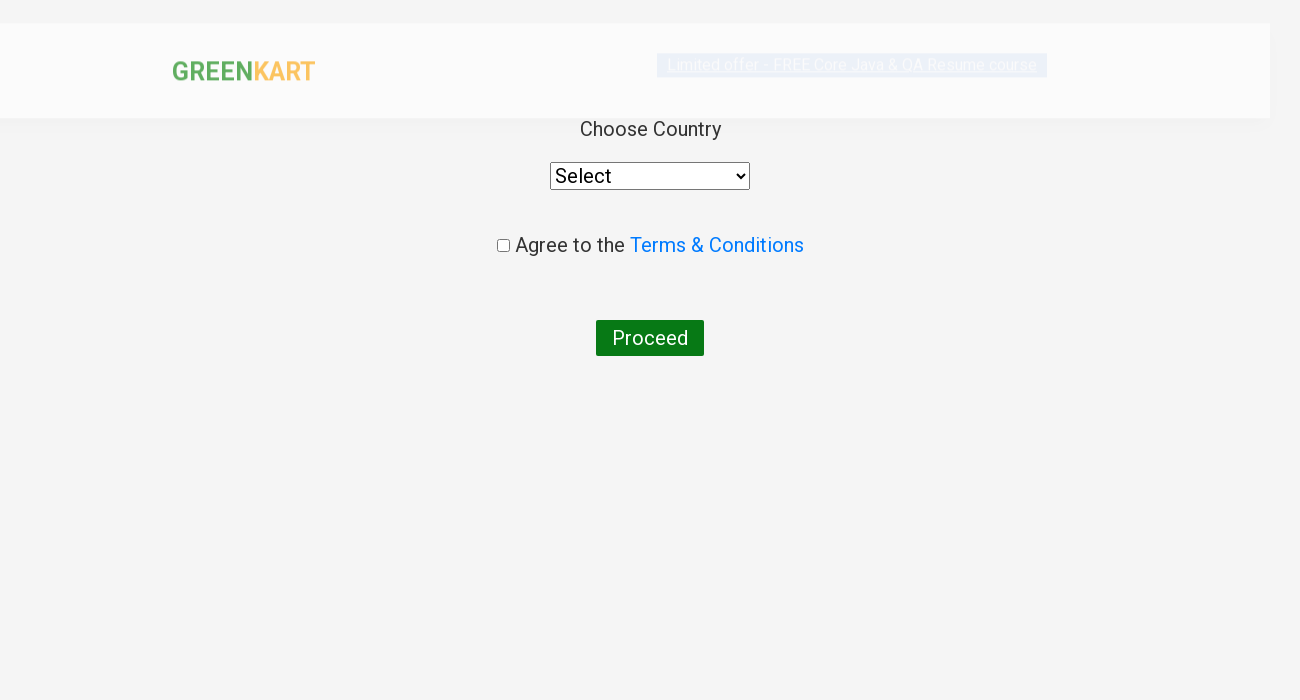

Selected 'India' from country dropdown on select
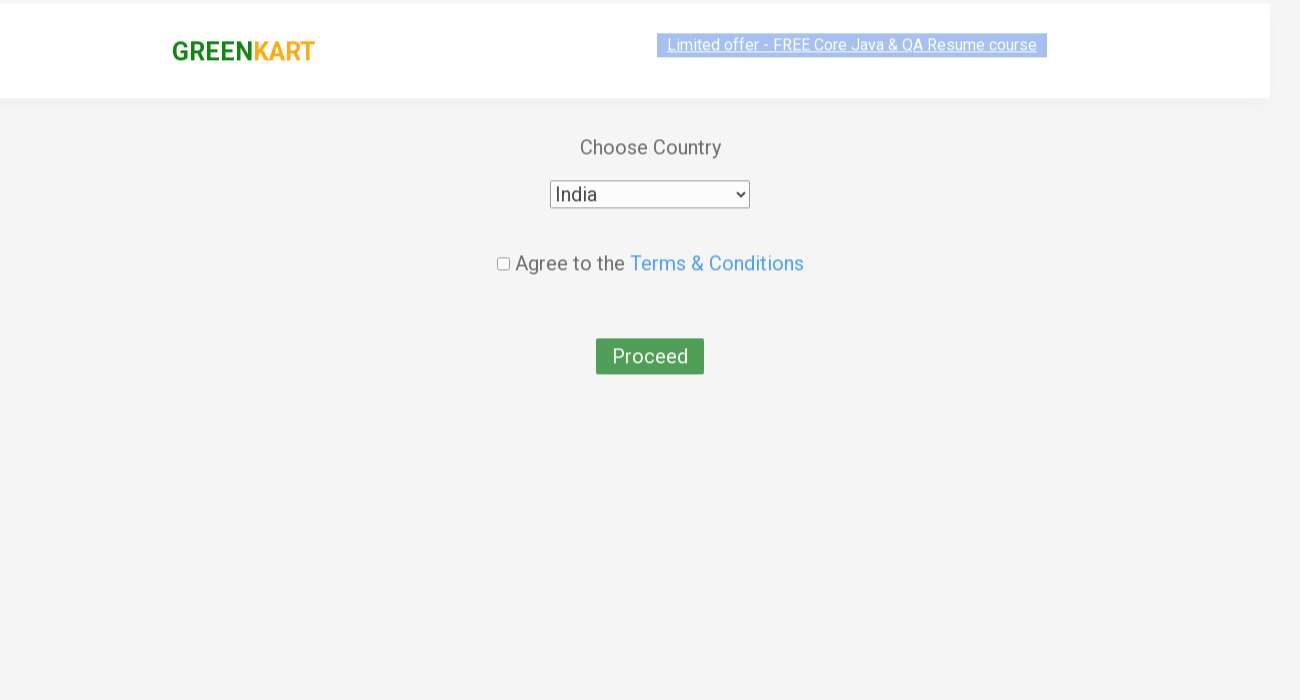

Checked terms and conditions checkbox at (503, 246) on [type="checkbox"]
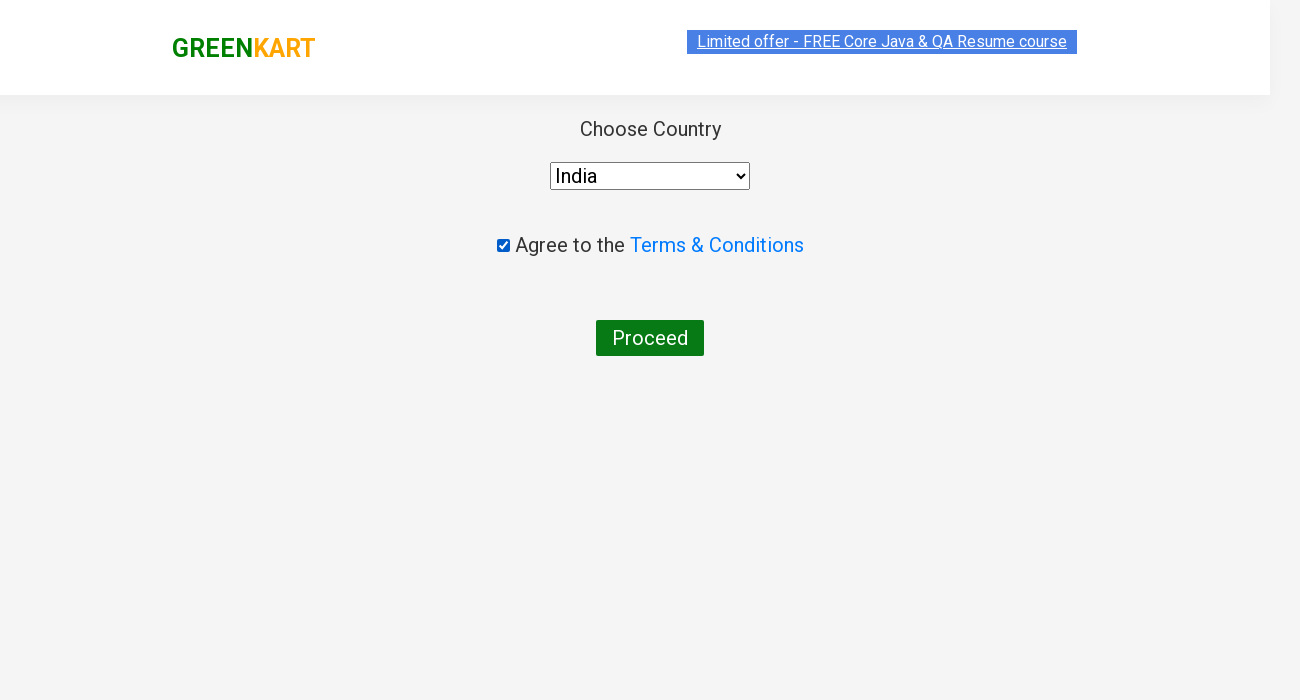

Clicked Proceed button to complete order at (650, 338) on text=Proceed
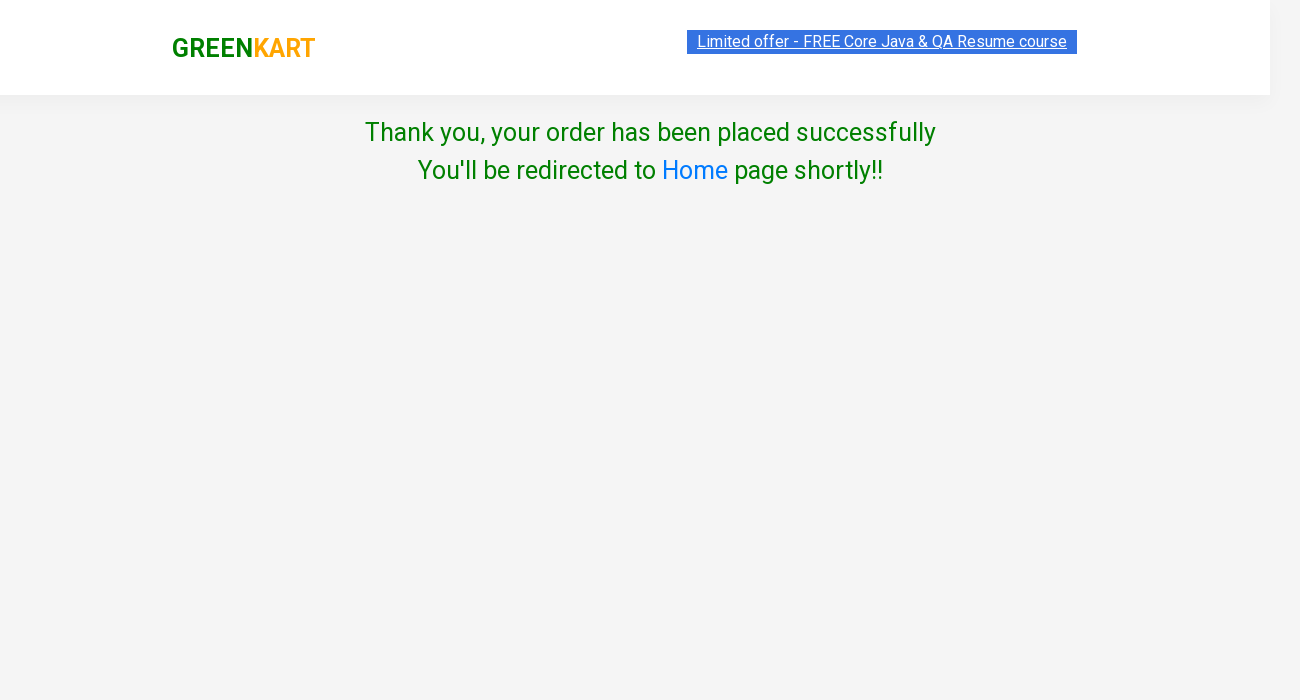

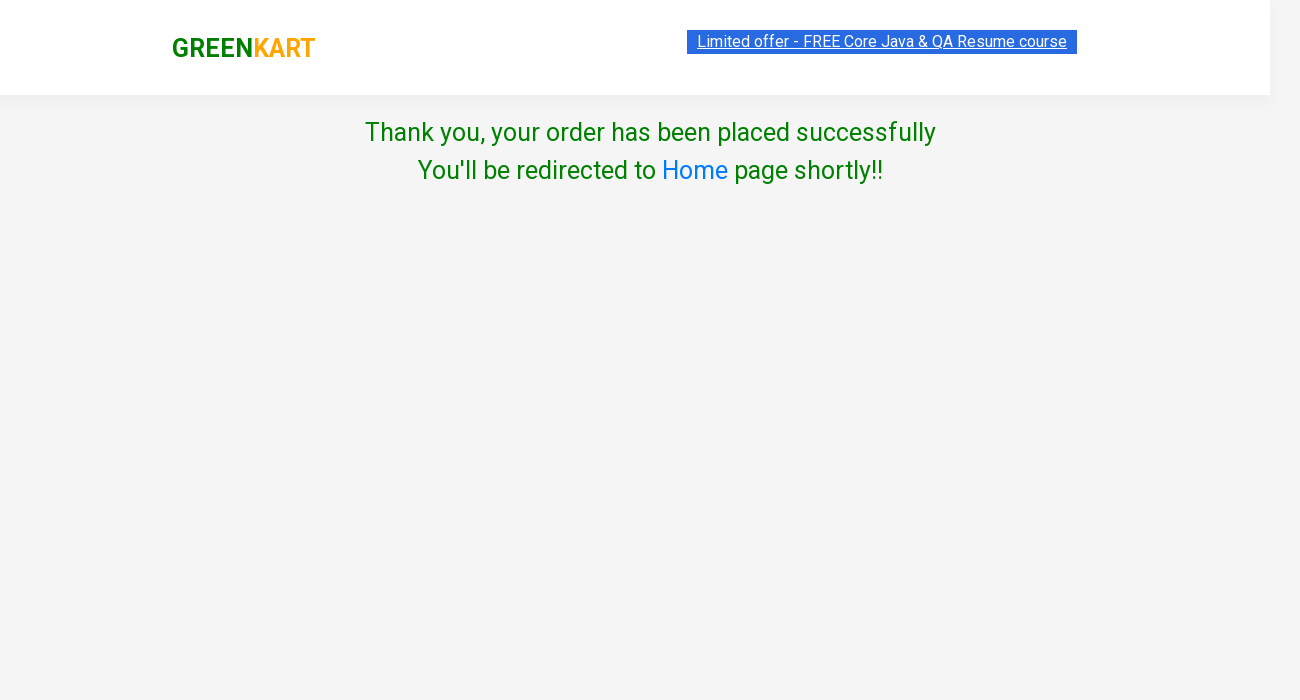